Solves a mathematical problem by retrieving a value from an element attribute, calculating a formula, and submitting the answer along with checkbox selections

Starting URL: http://suninjuly.github.io/get_attribute.html

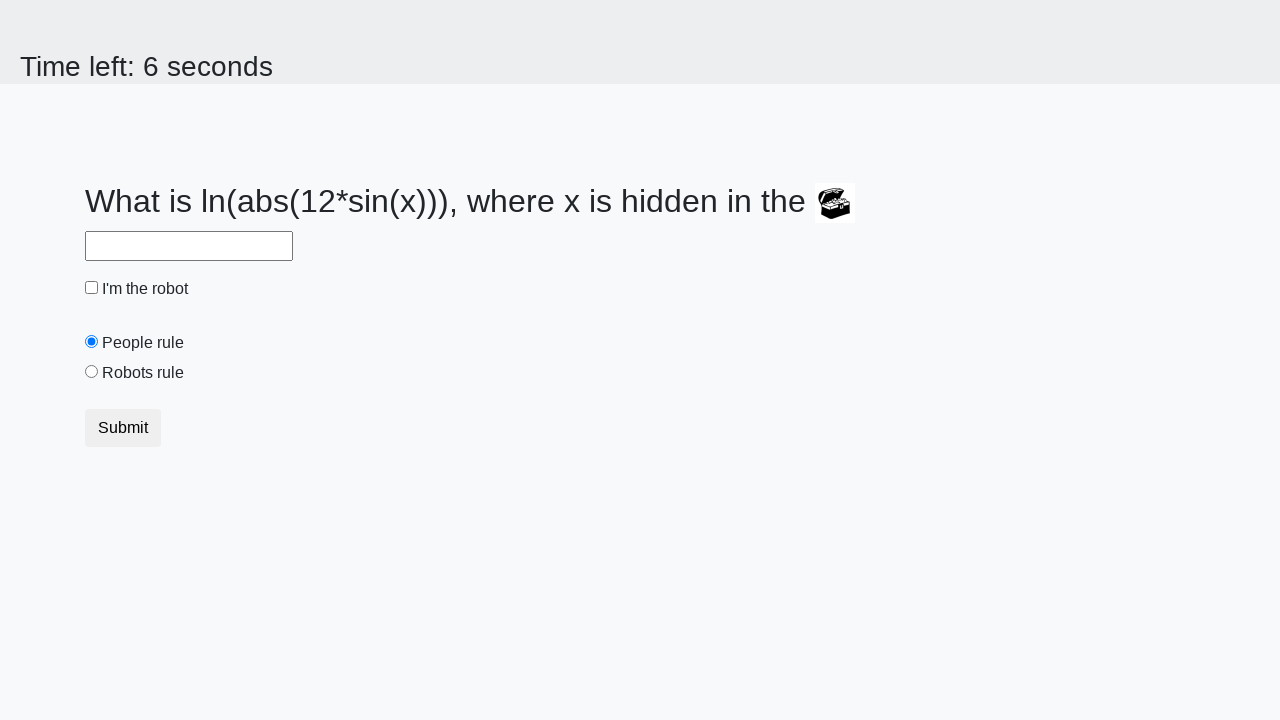

Located treasure element
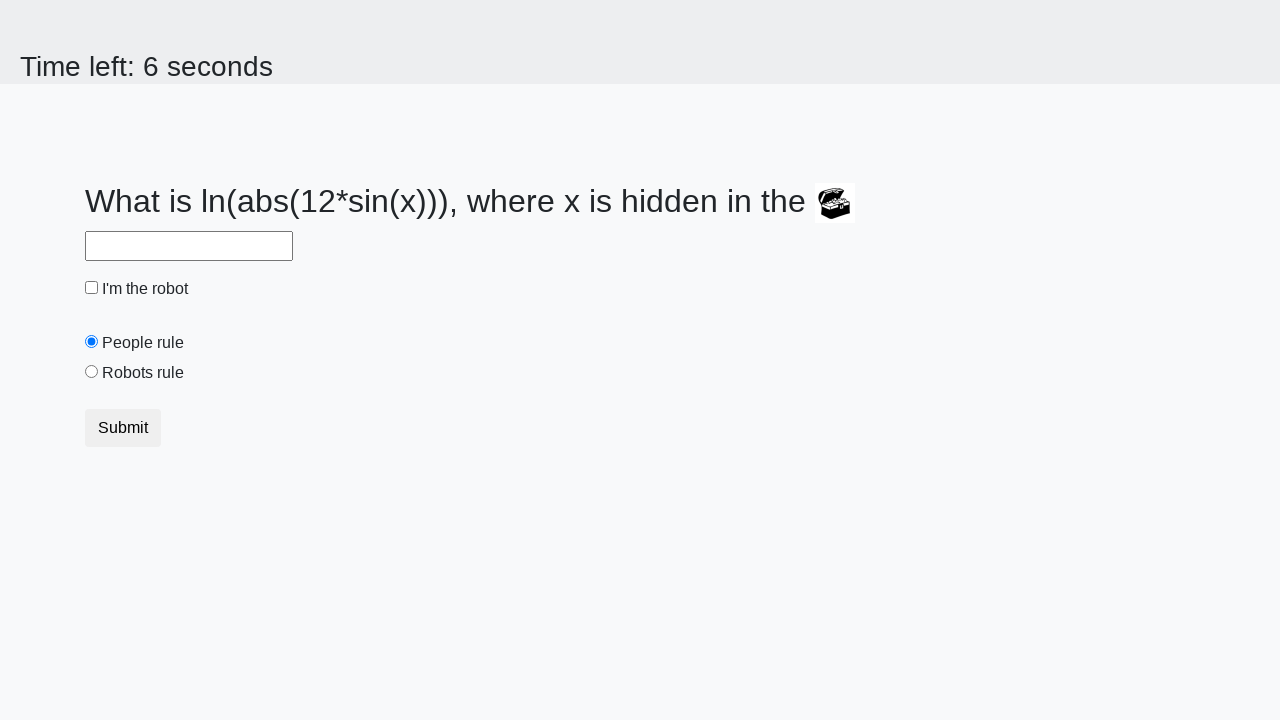

Retrieved valuex attribute from treasure element: 114
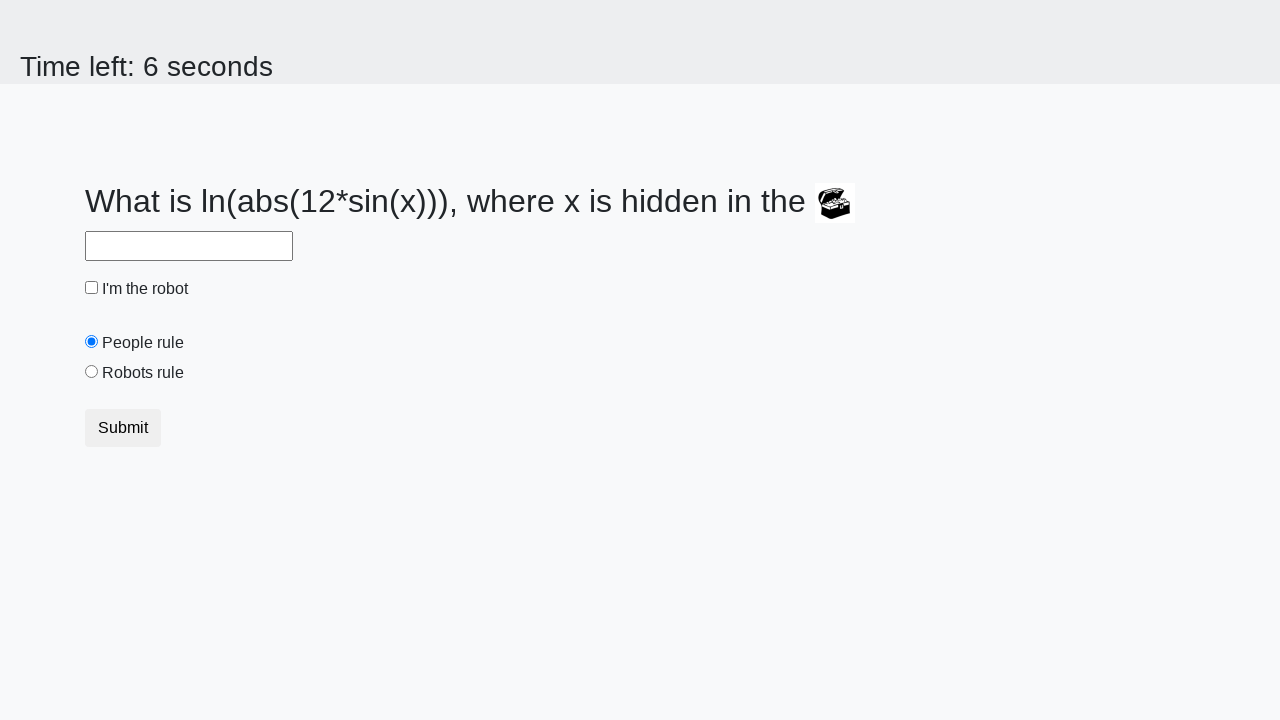

Calculated result using formula: 2.2428101057046232
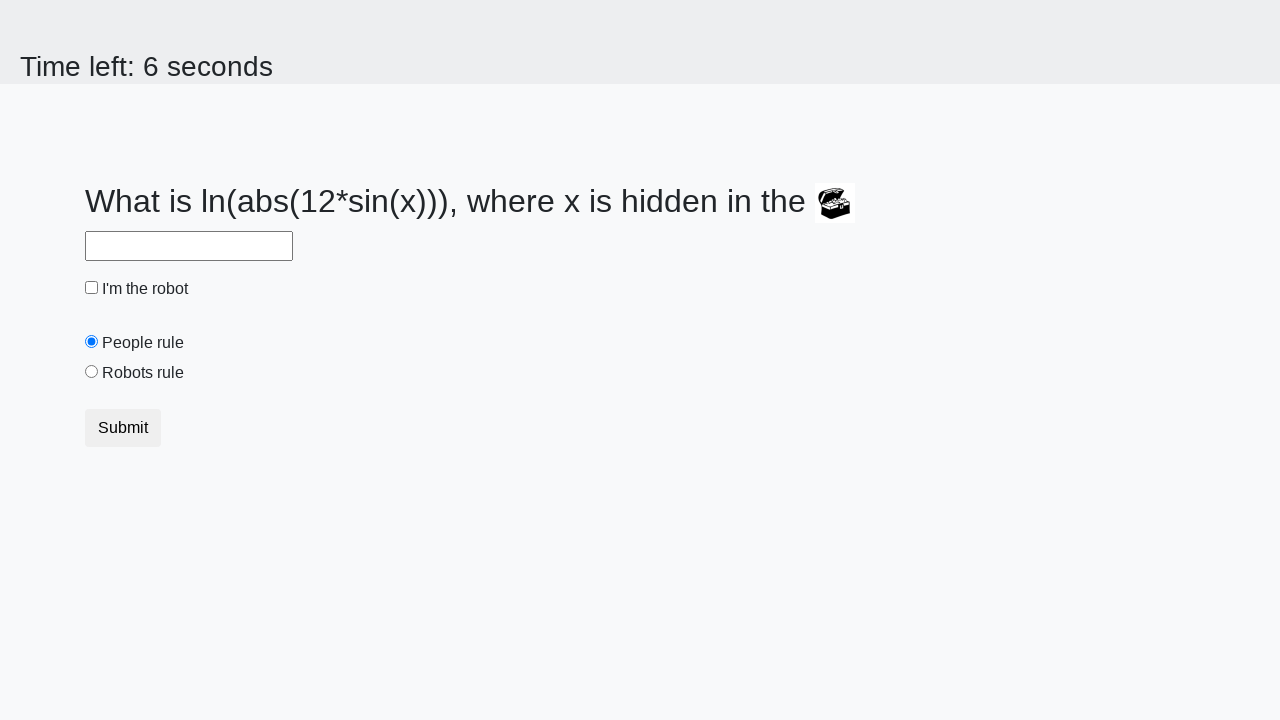

Filled answer field with calculated value: 2.2428101057046232 on #answer
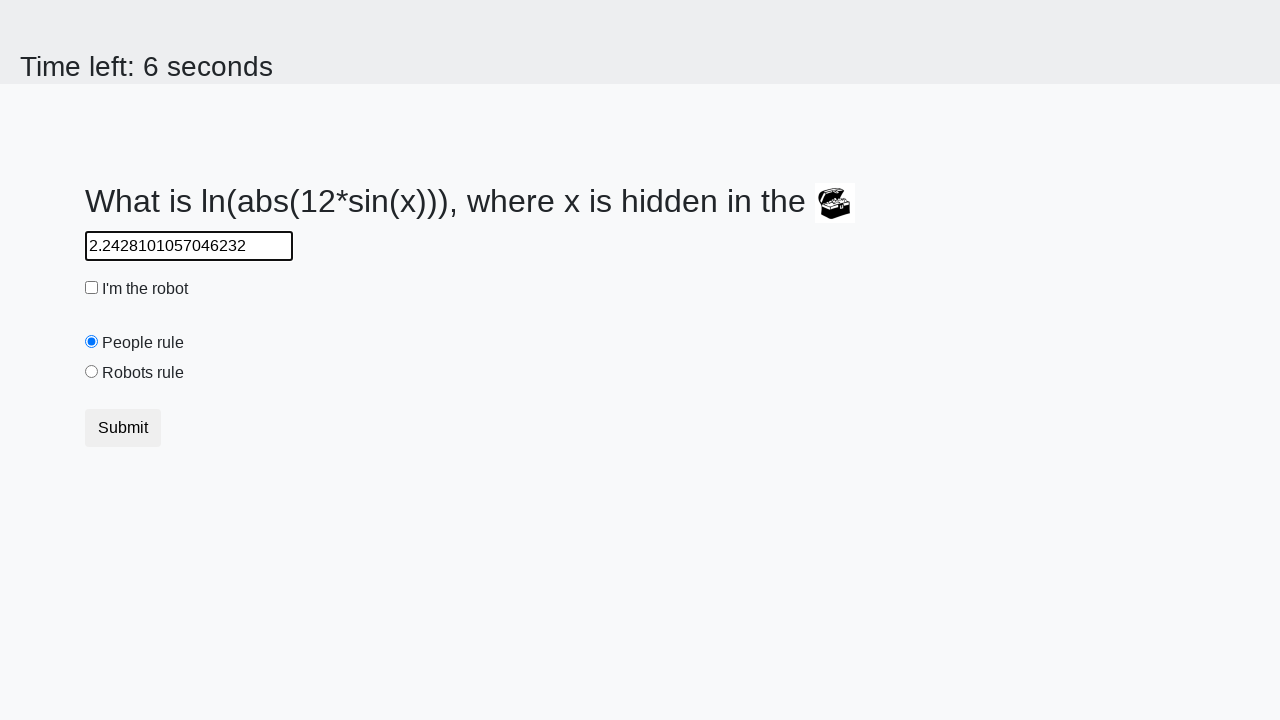

Clicked robot checkbox at (92, 288) on #robotCheckbox
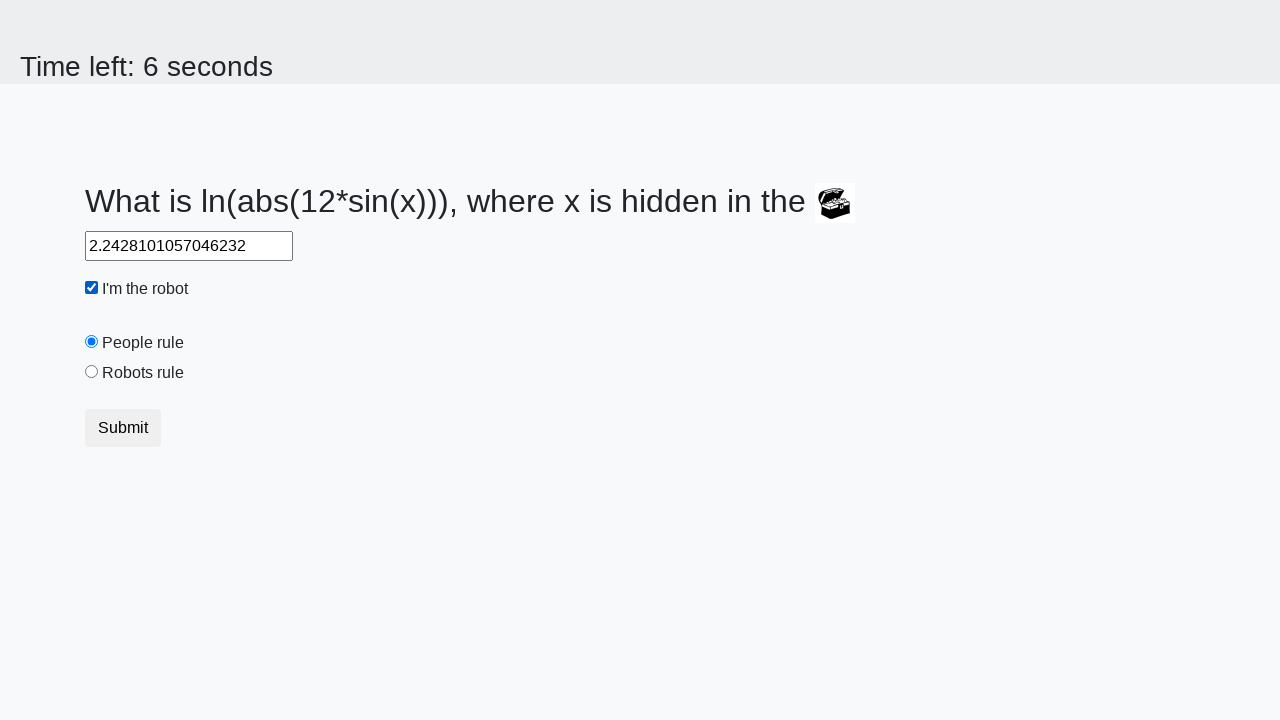

Clicked robots rule radio button at (92, 372) on #robotsRule
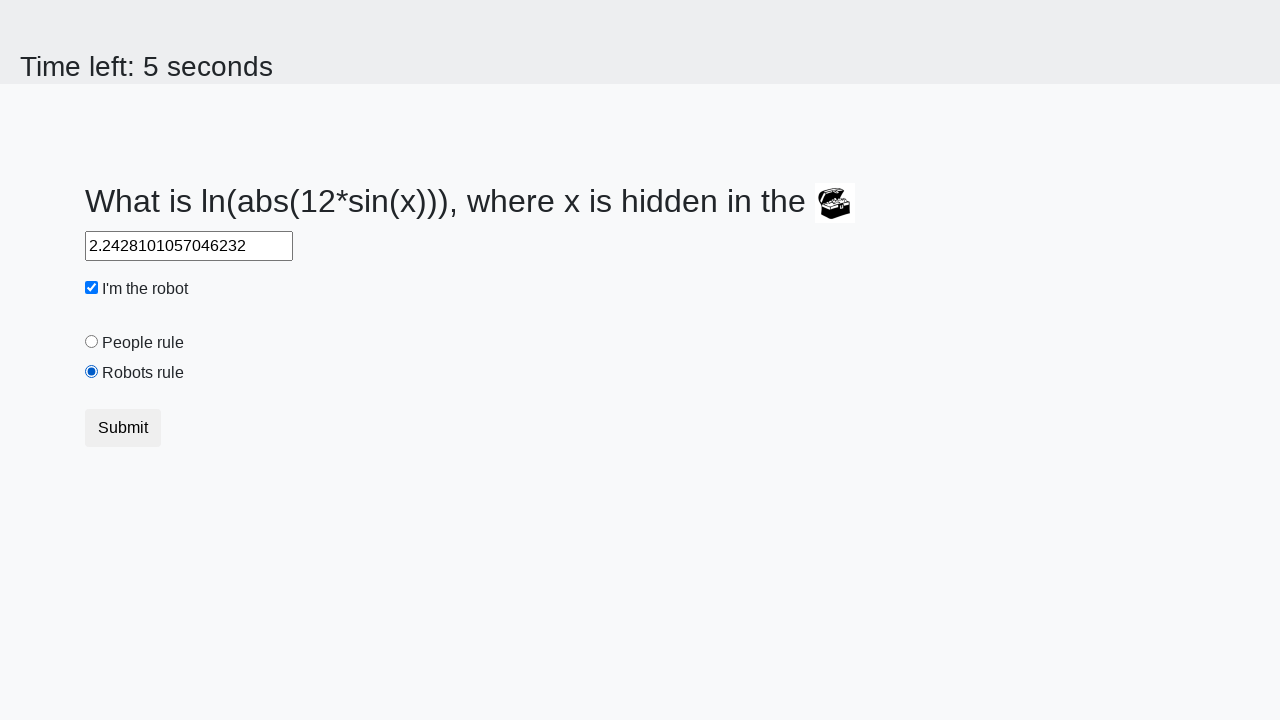

Clicked submit button to submit form at (123, 428) on .btn.btn-default
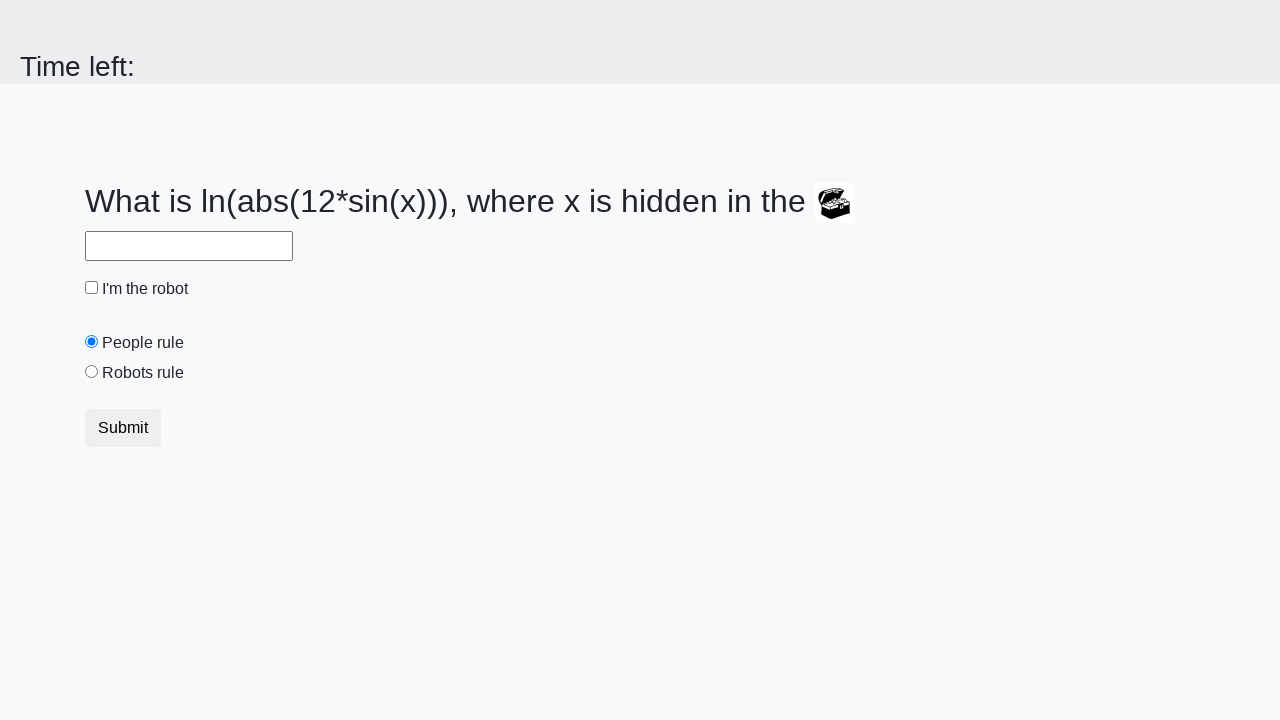

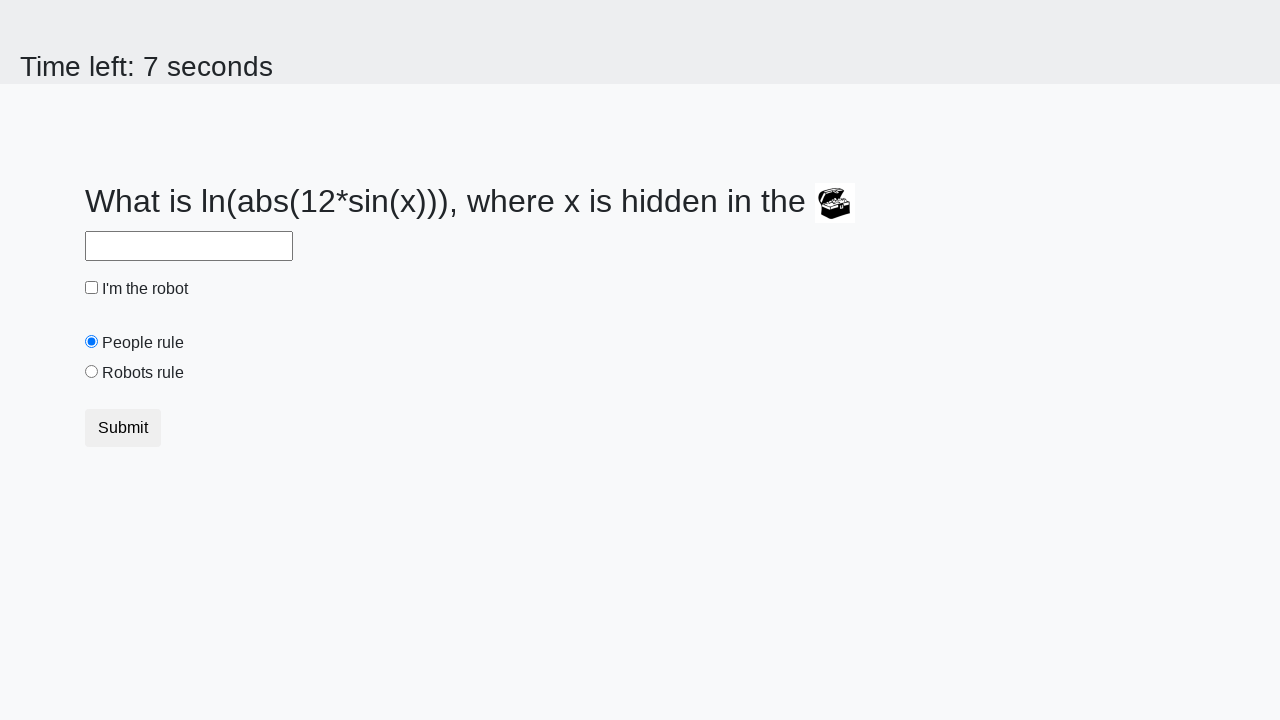